Tests different types of JavaScript alerts including simple alert, confirm dialog, and prompt dialog by accepting and dismissing them

Starting URL: http://demo.automationtesting.in/Alerts.html

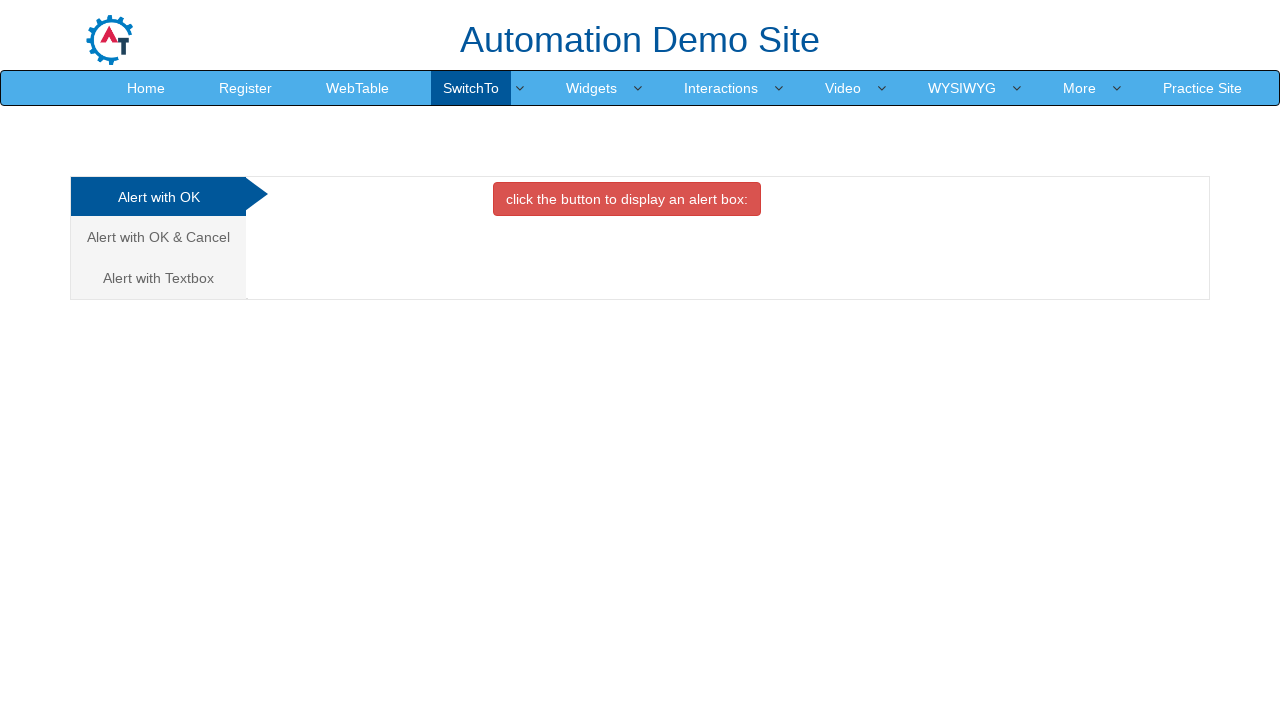

Clicked 'Alert with OK' tab at (158, 197) on xpath=//a[contains(text(),'Alert with OK ')]
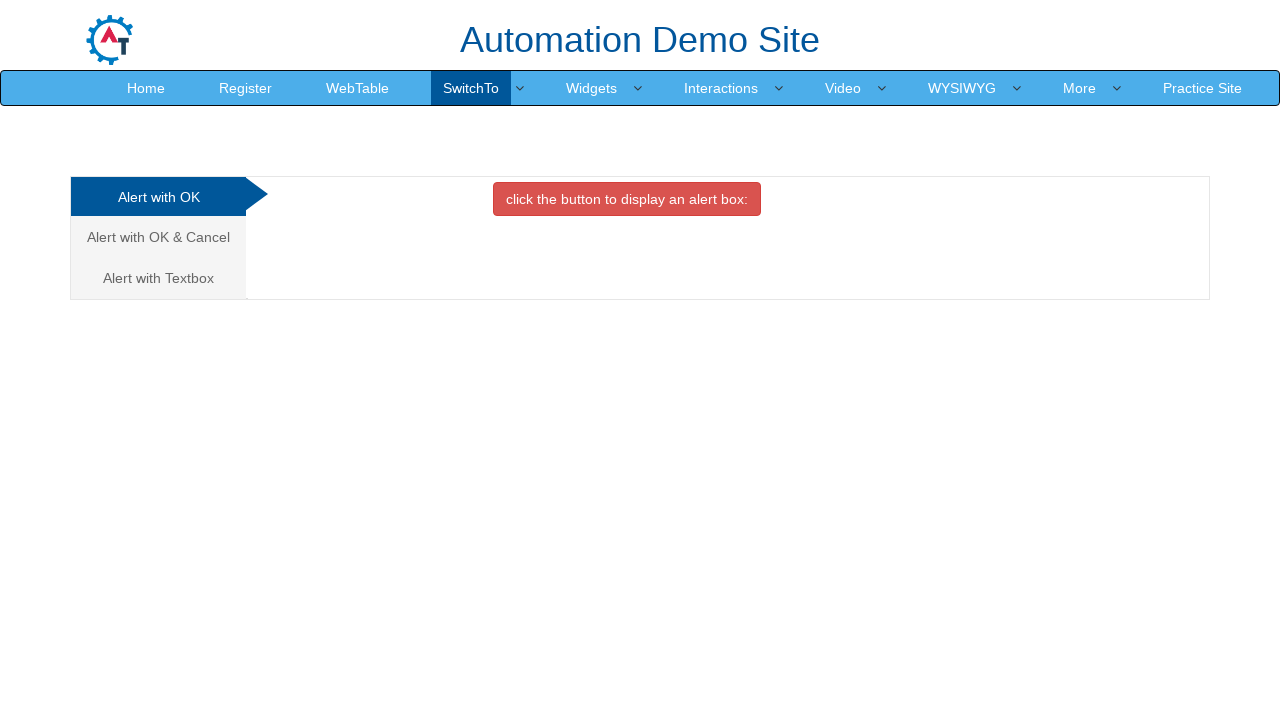

Clicked button to display alert box at (627, 199) on xpath=//button[contains(text(),'click the button to display an  alert box:')]
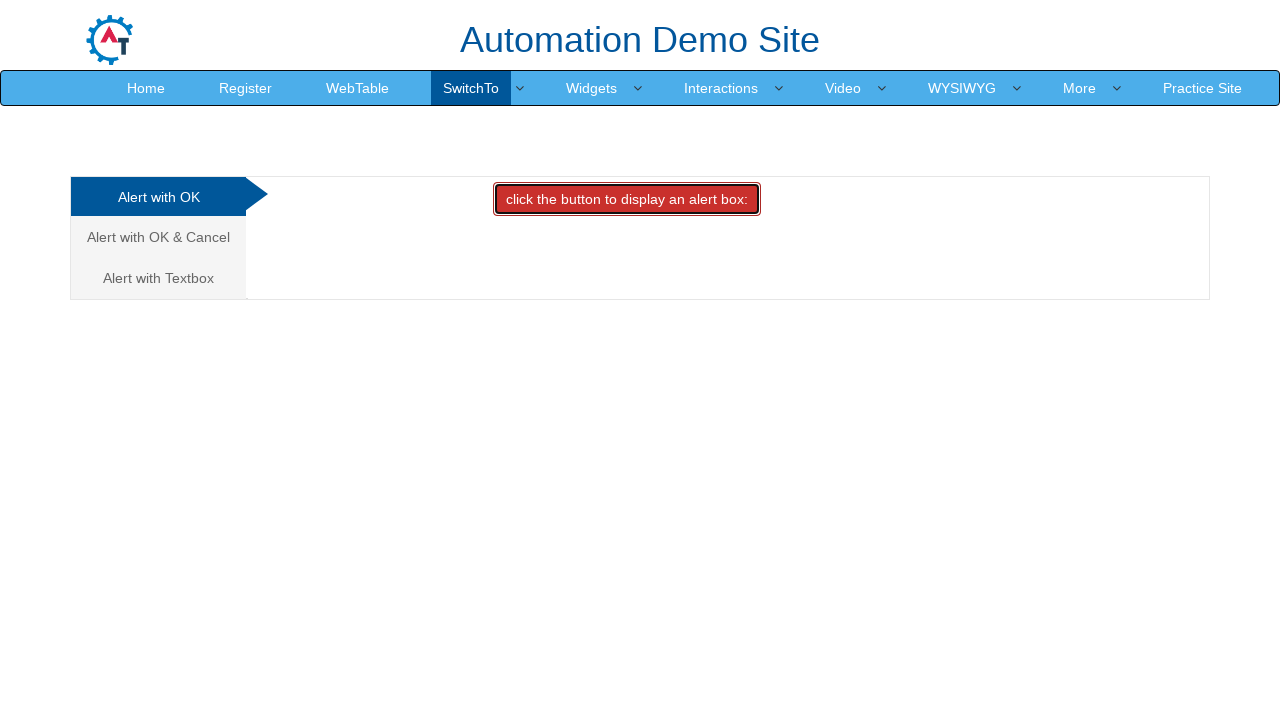

Accepted the JavaScript alert dialog
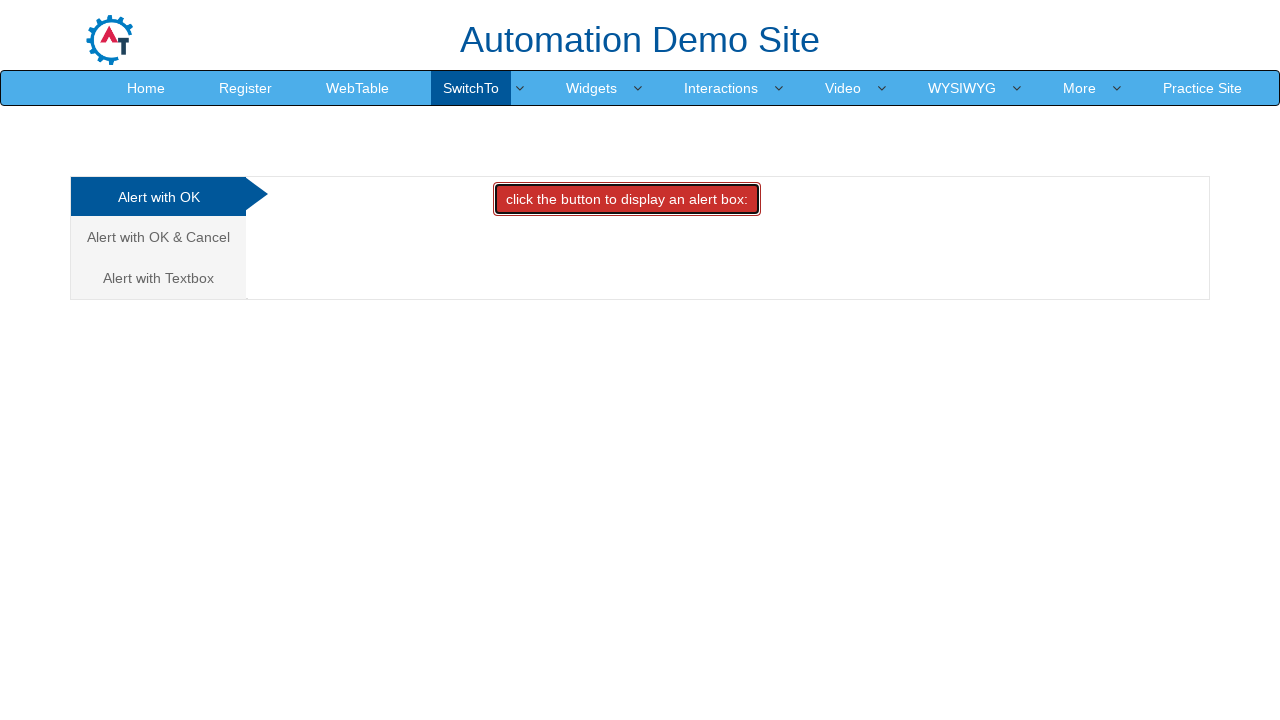

Refreshed the page
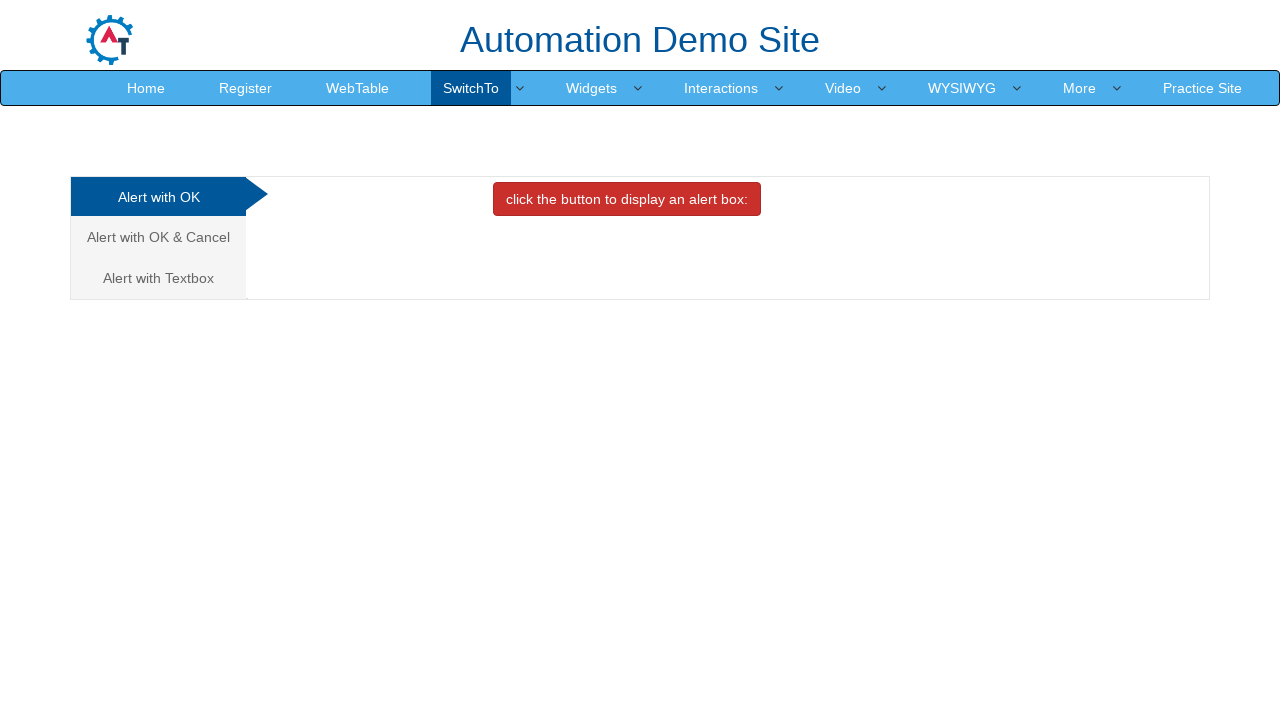

Clicked 'Alert with OK & Cancel' tab at (158, 237) on xpath=//a[contains(text(),'Alert with OK & Cancel ')]
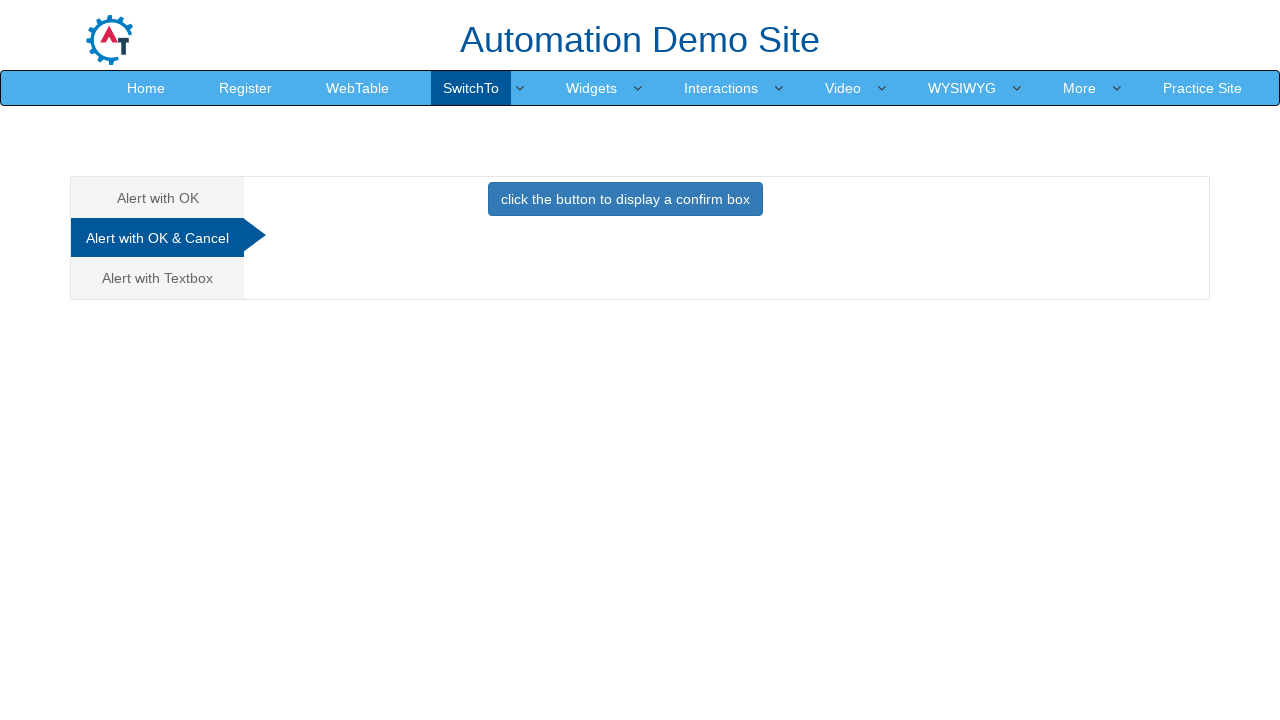

Clicked button to display confirm box at (625, 199) on xpath=//button[contains(text(),'click the button to display a confirm box ')]
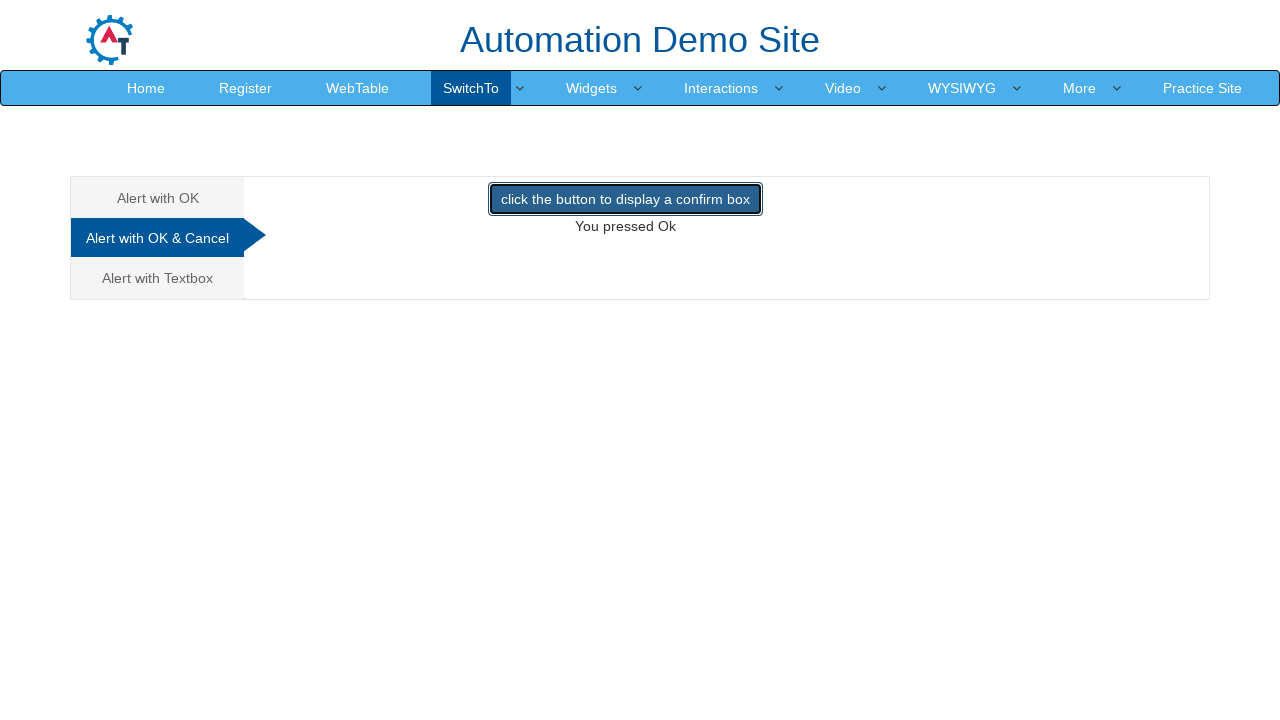

Dismissed the confirm dialog
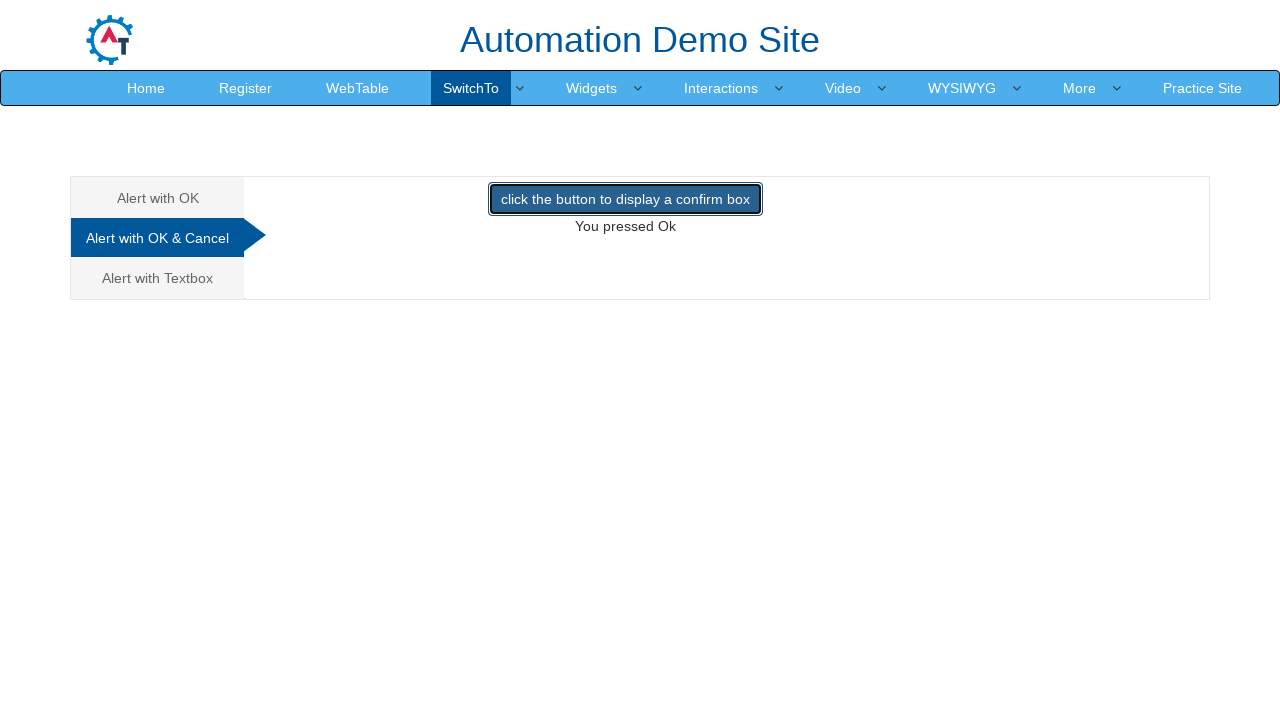

Clicked 'Alert with Textbox' tab at (158, 278) on xpath=//a[contains(text(),'Alert with Textbox ')]
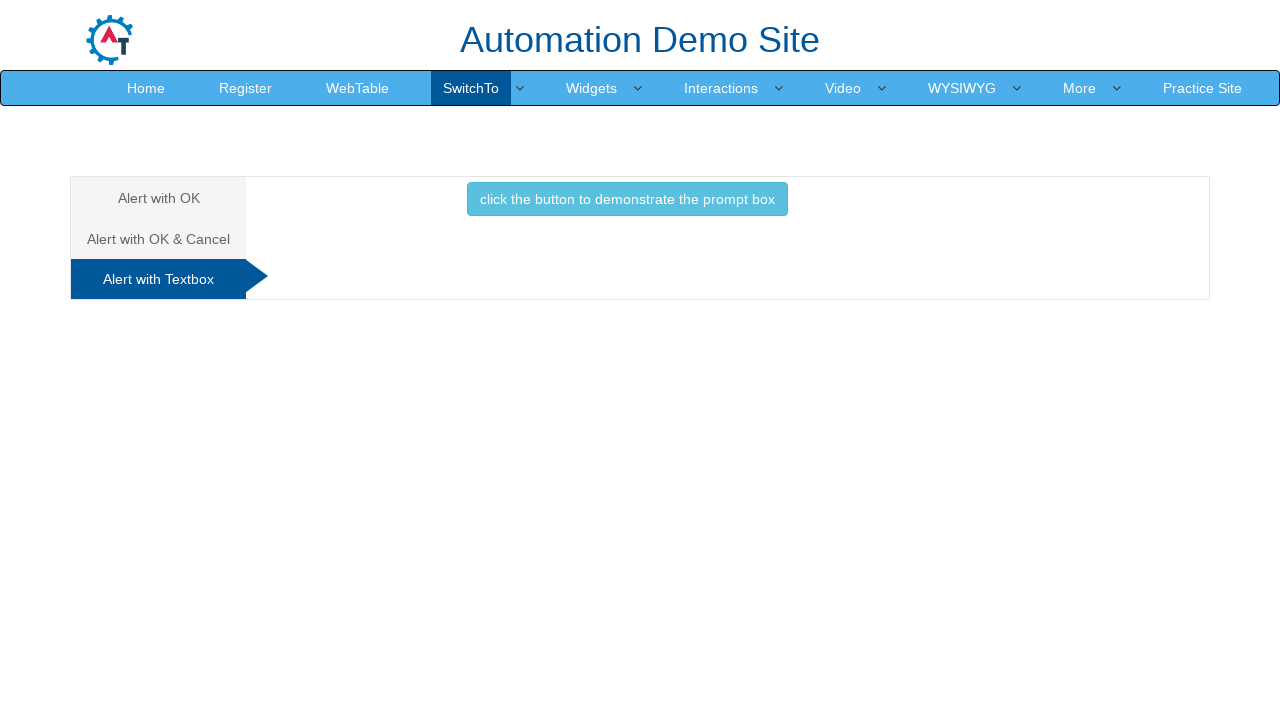

Clicked button to display prompt box at (627, 199) on xpath=//button[contains(text(),'click the button to demonstrate the prompt box')
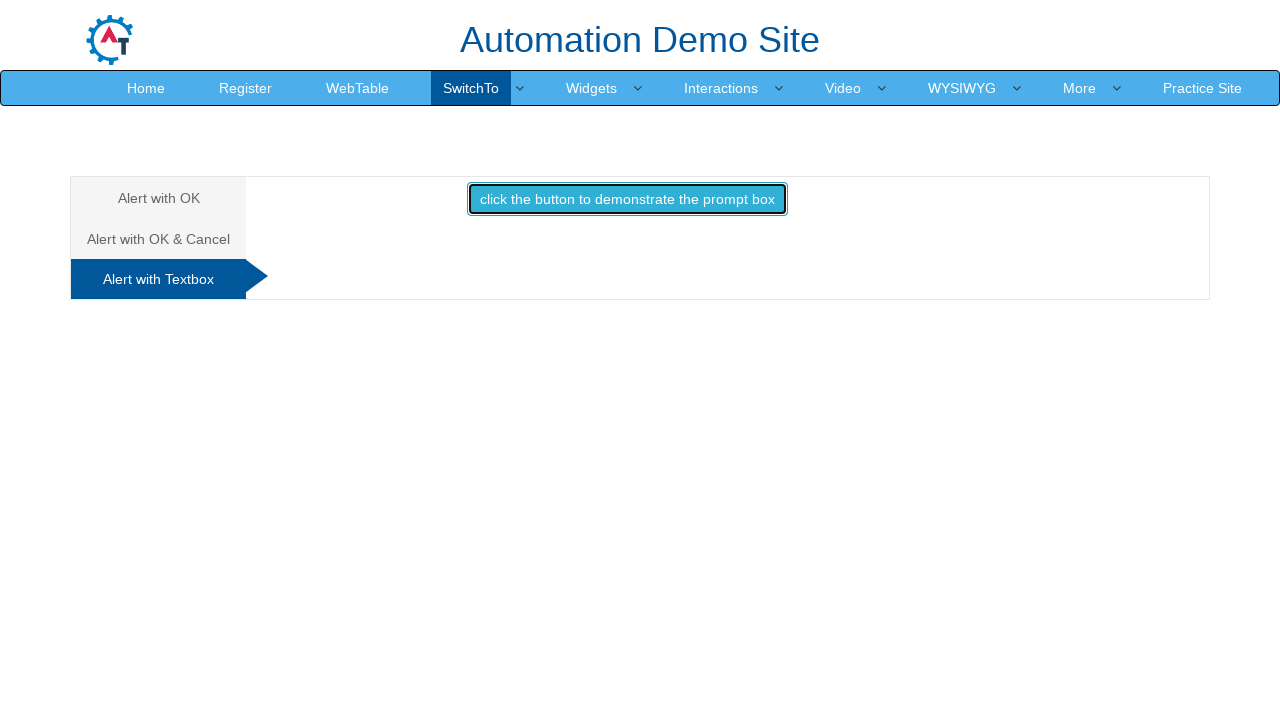

Dismissed the prompt dialog
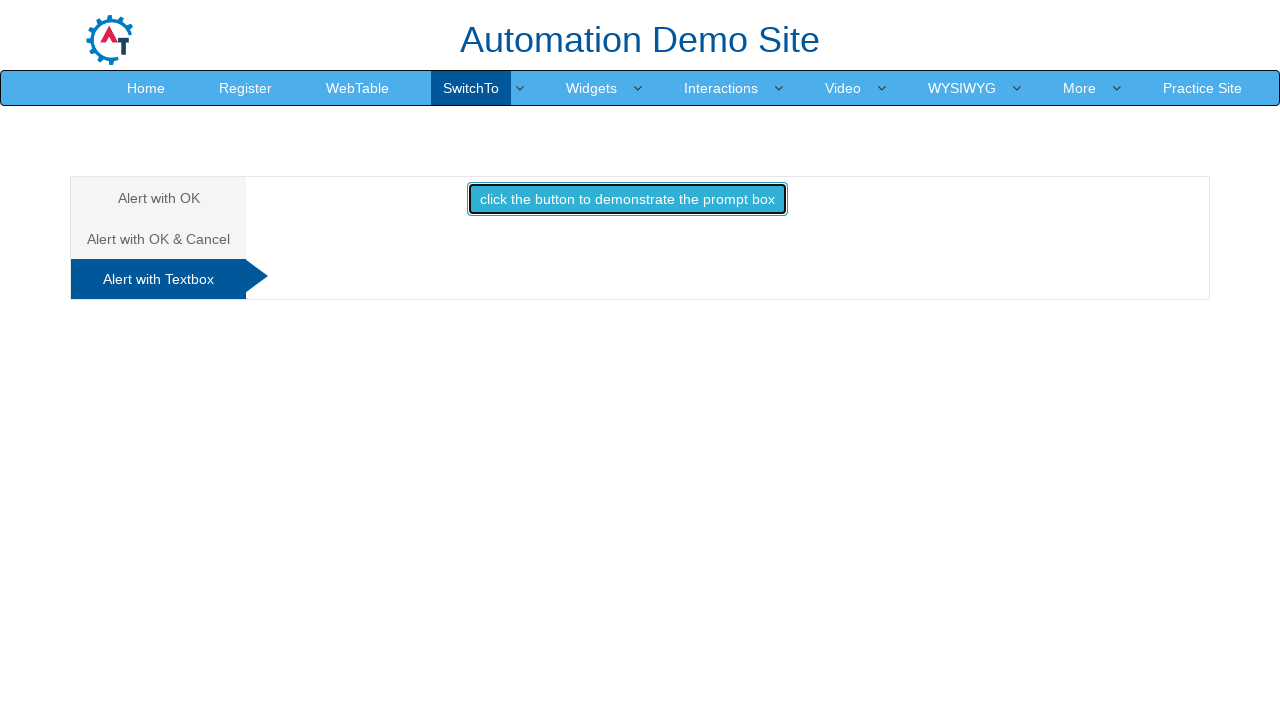

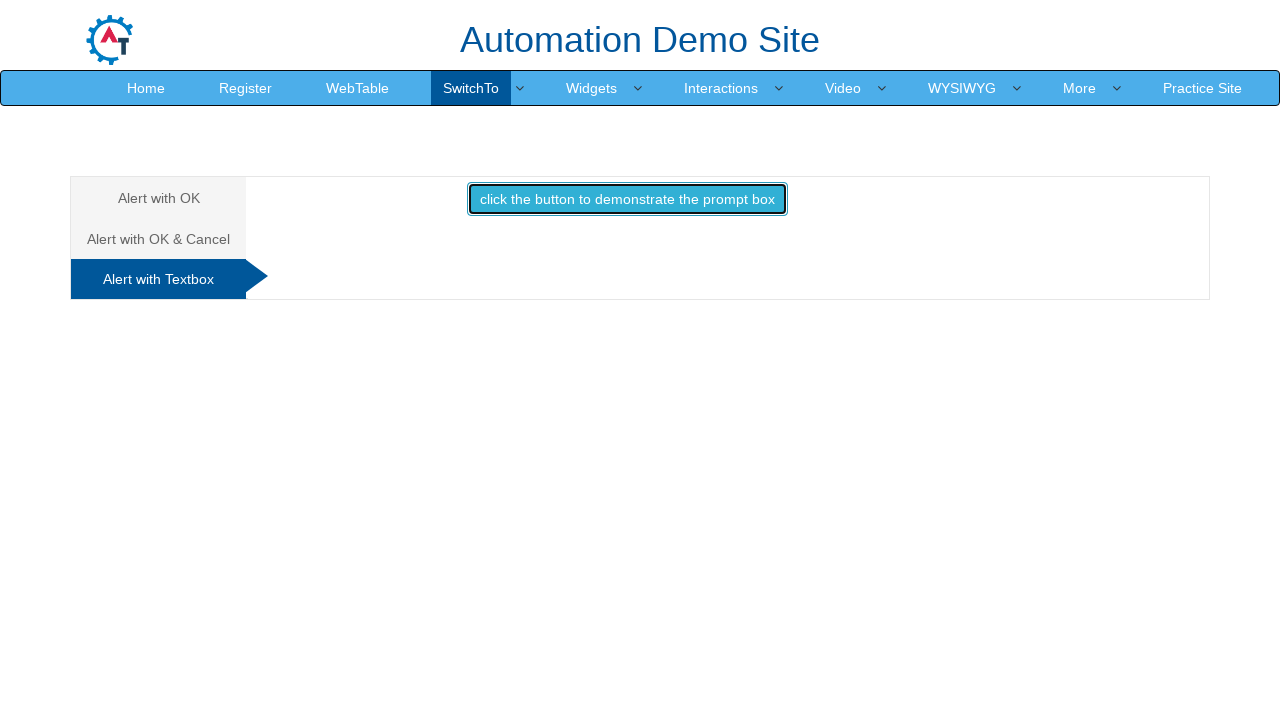